Tests JavaScript prompt dialog by clicking the third alert button, entering text into the prompt, accepting it, and verifying the entered text appears in the result

Starting URL: http://the-internet.herokuapp.com/javascript_alerts

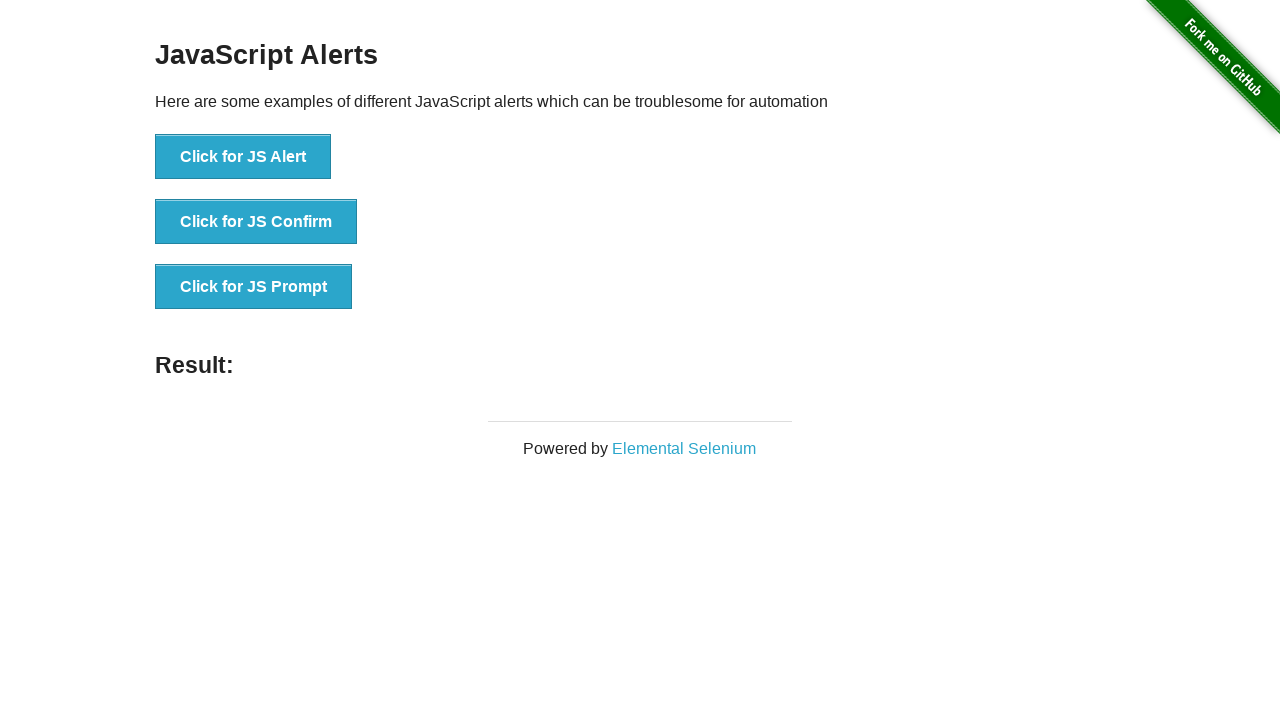

Set up dialog handler to accept prompt with 'Hello World'
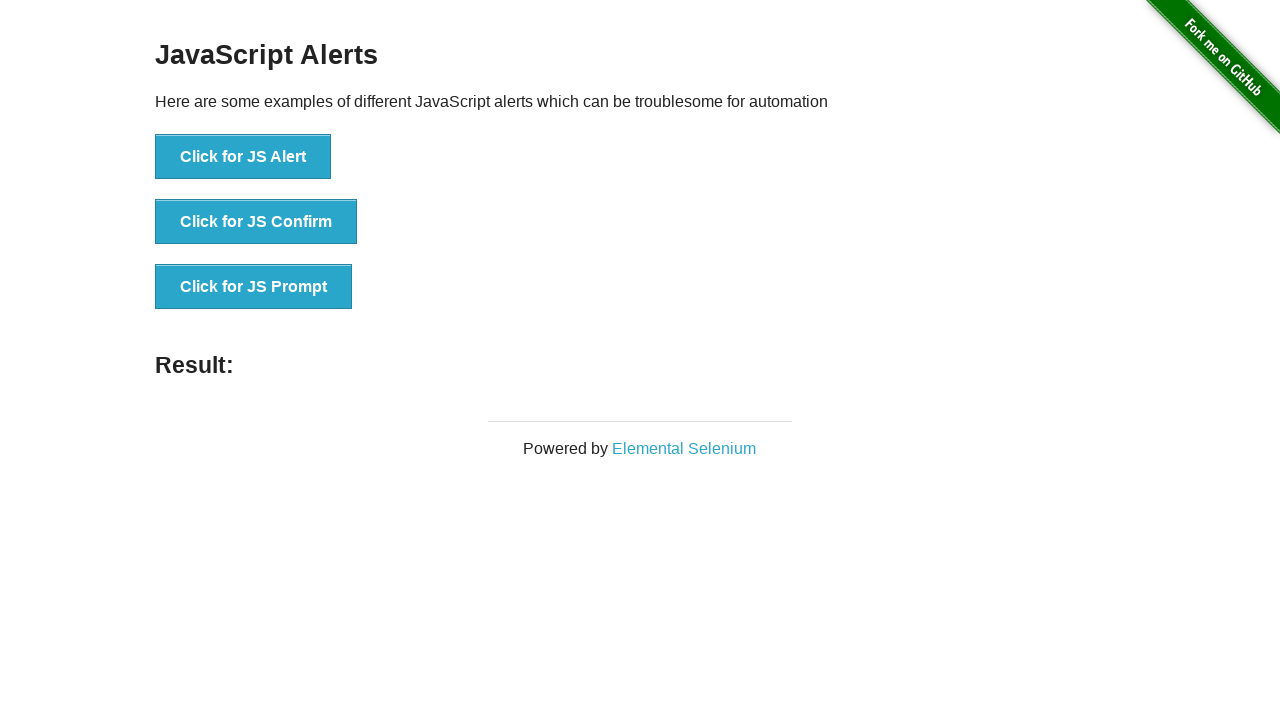

Clicked the JavaScript prompt button at (254, 287) on xpath=//button[@onclick='jsPrompt()']
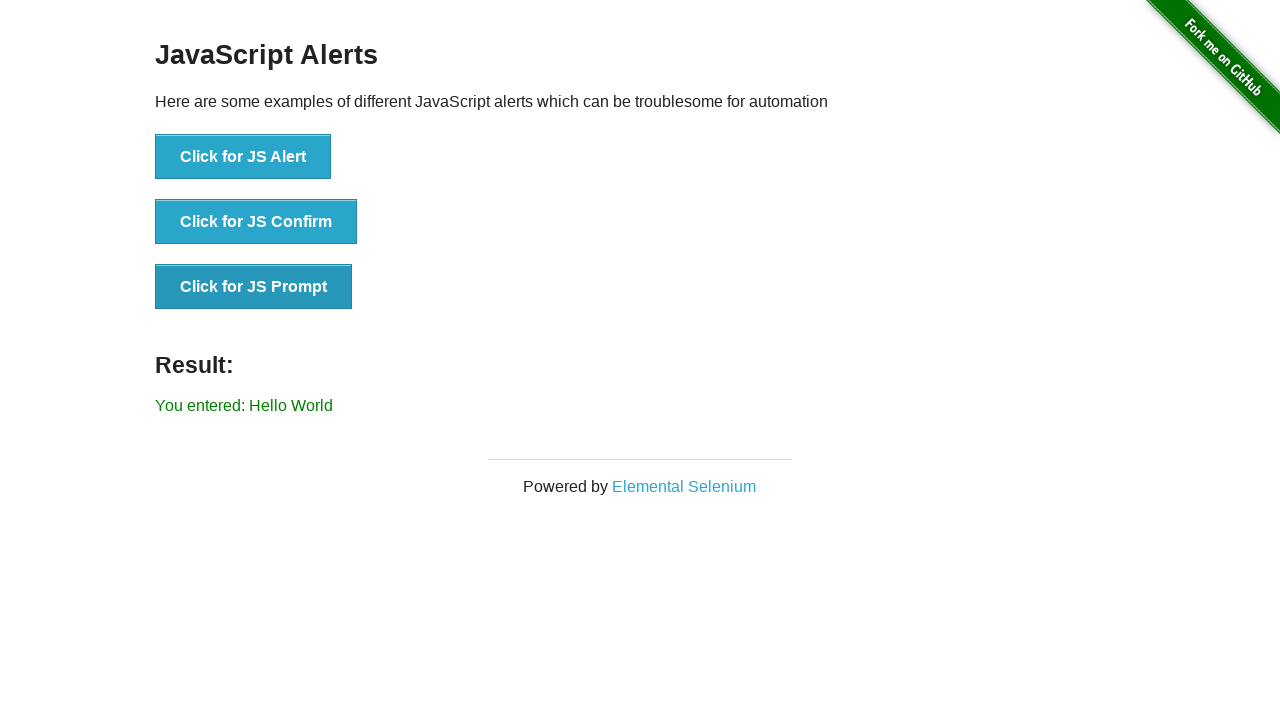

Result message element appeared
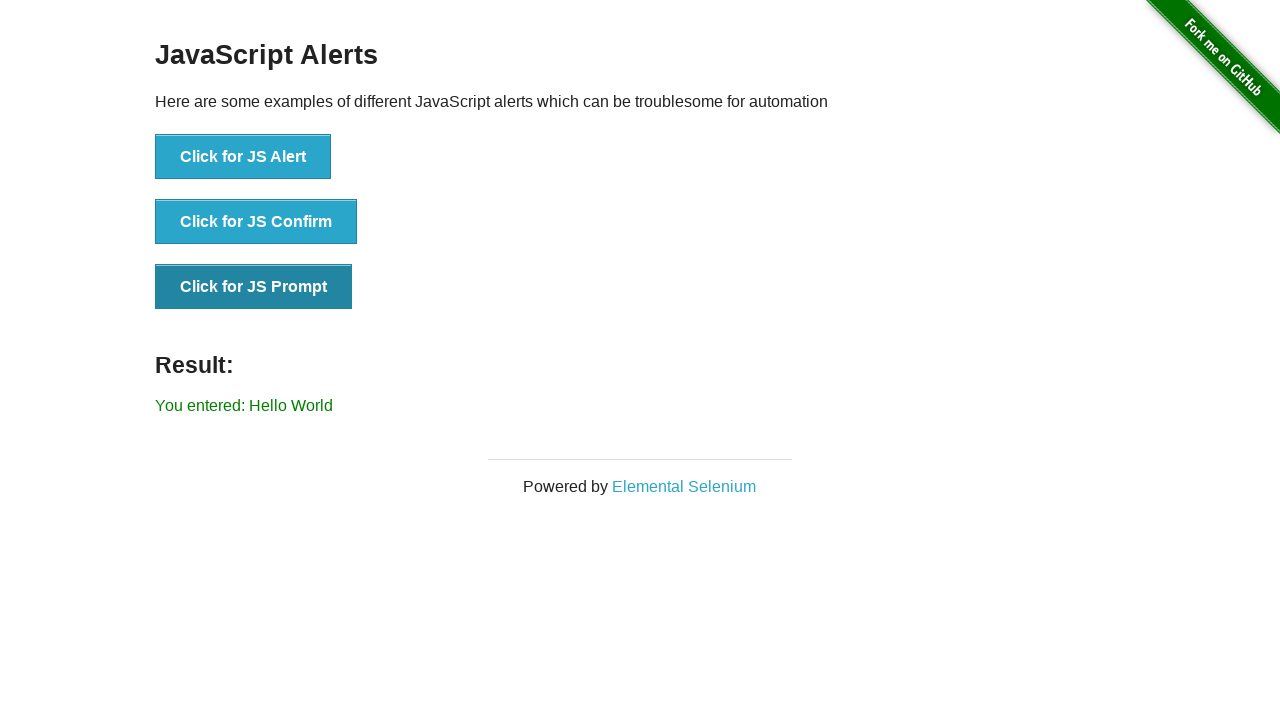

Retrieved result text: 'You entered: Hello World'
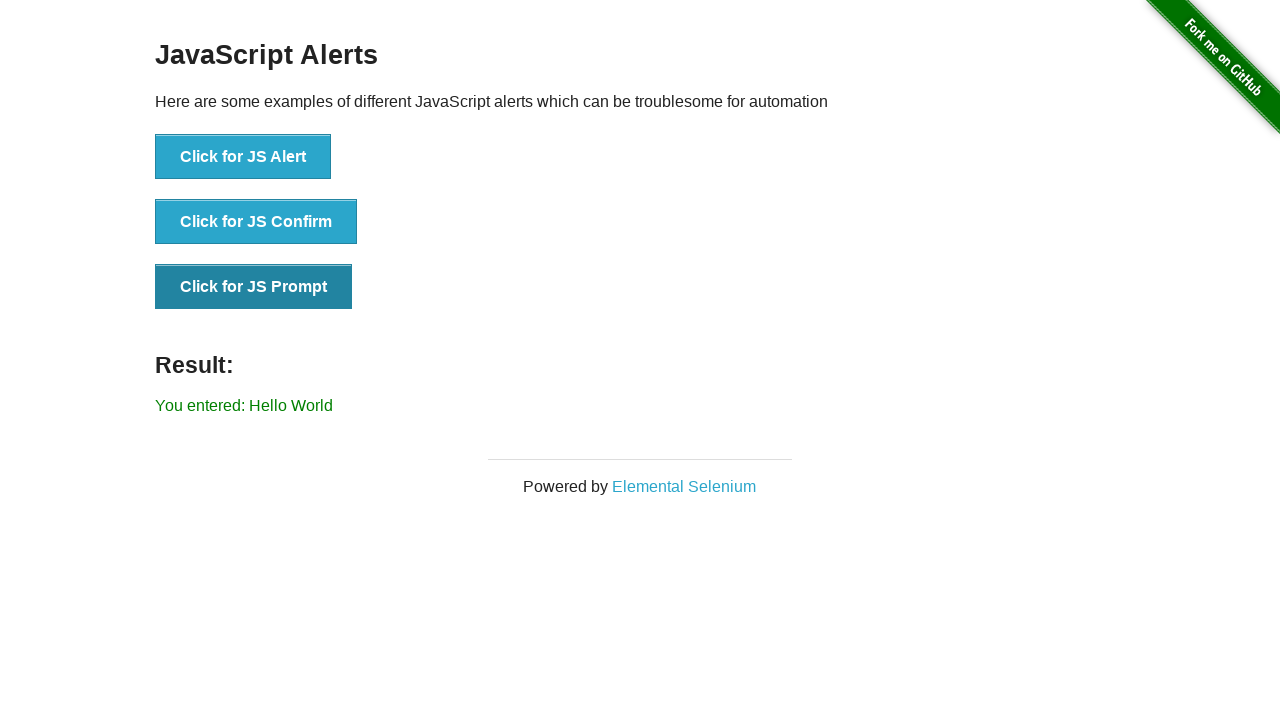

Verified result text matches expected value 'You entered: Hello World'
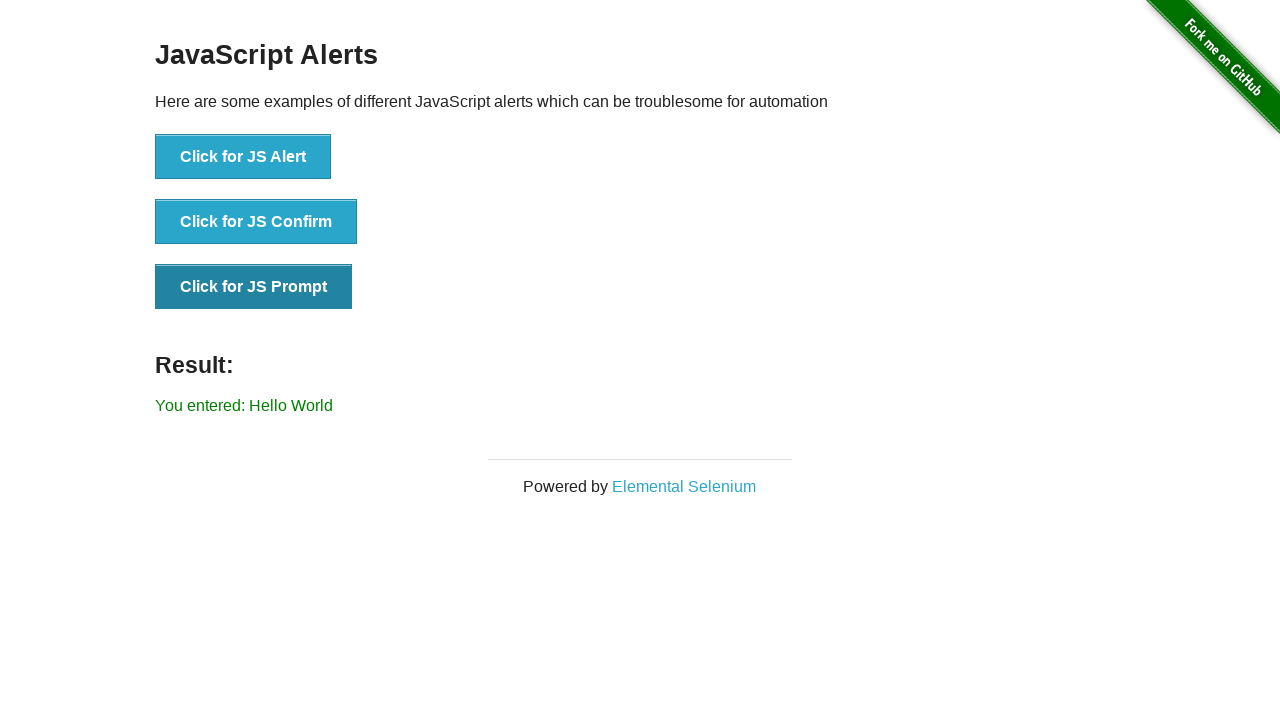

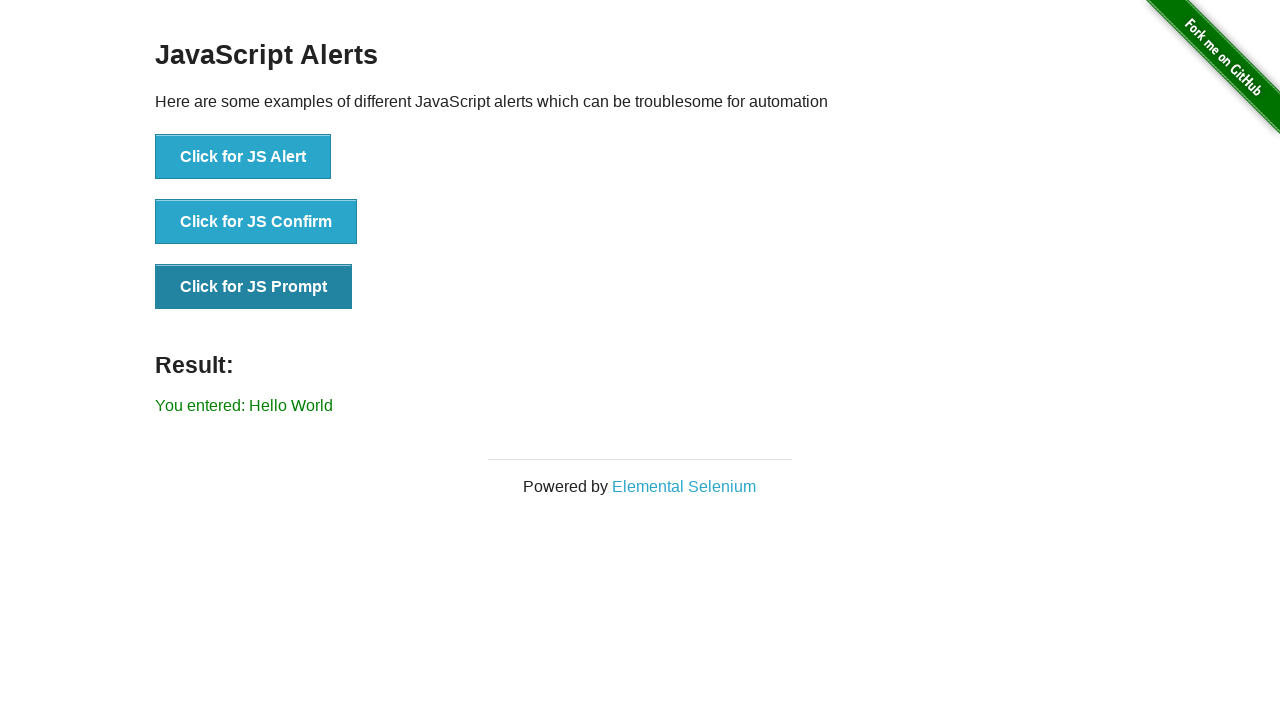